Tests various JavaScript alert interactions including simple alerts, confirmation dialogs, and prompt dialogs by clicking buttons and handling the resulting popups

Starting URL: http://omayo.blogspot.com/

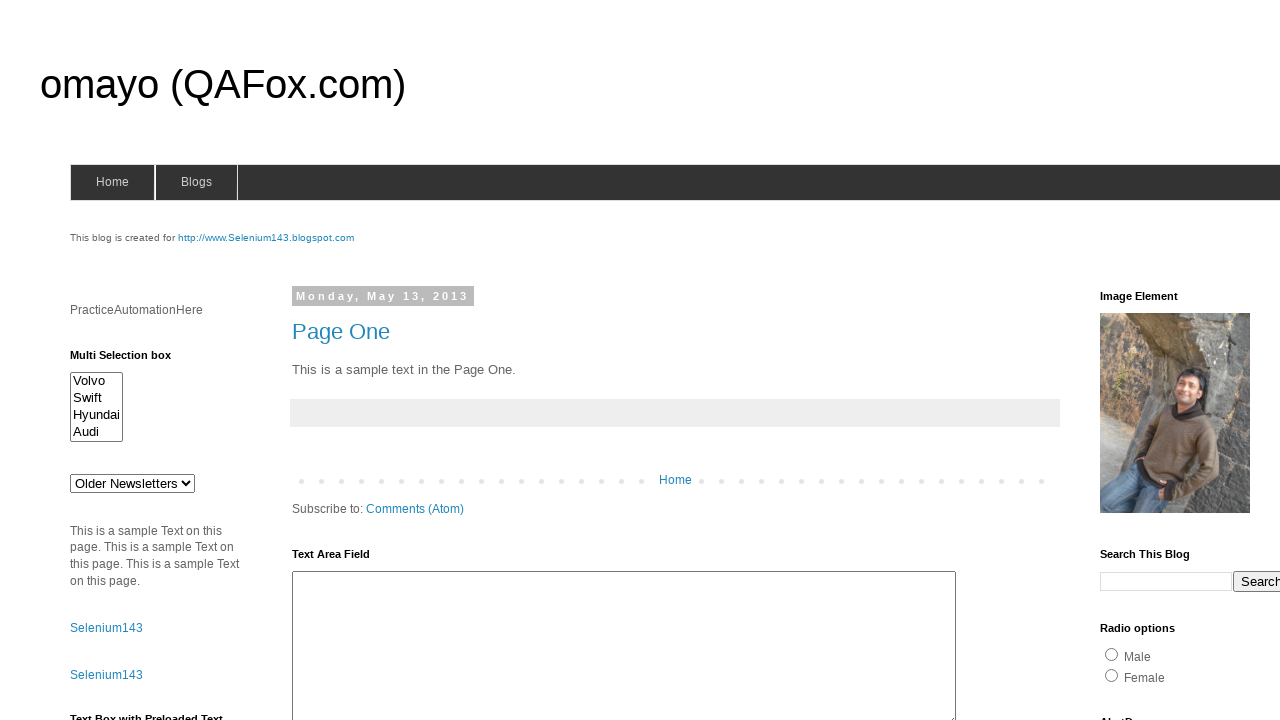

Clicked alert button to trigger simple alert dialog at (1154, 361) on #alert1
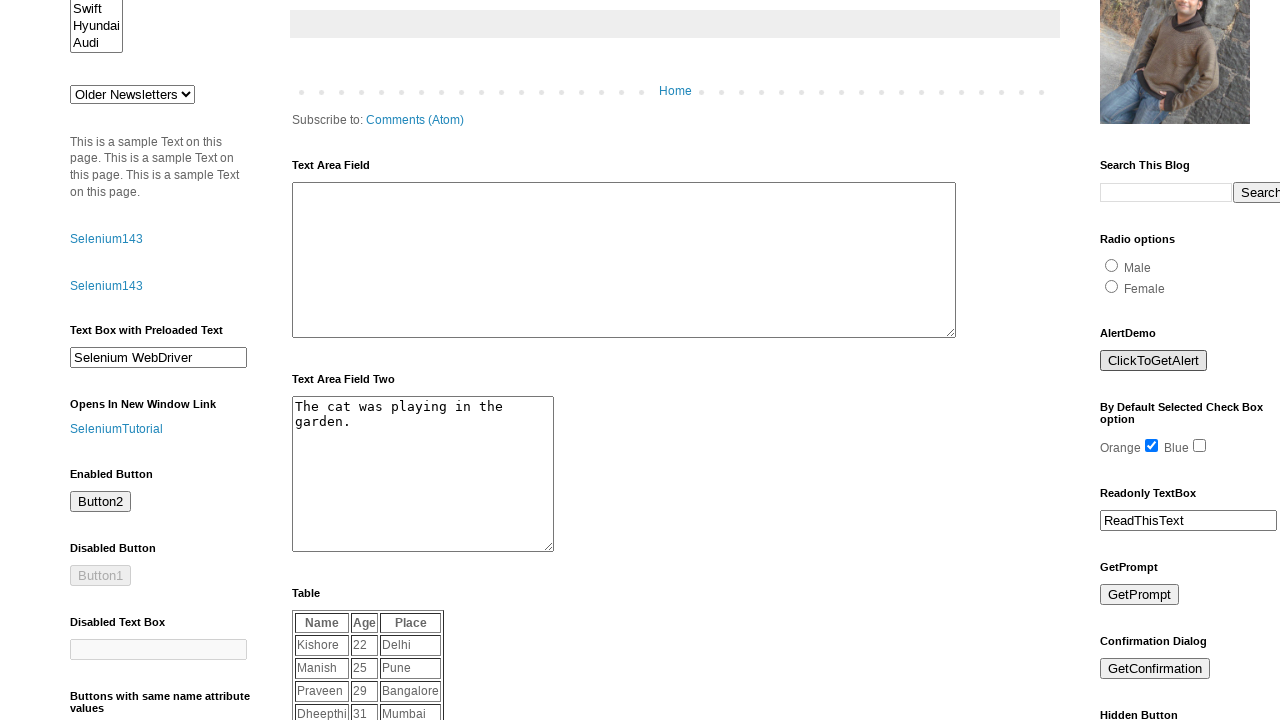

Accepted simple alert dialog
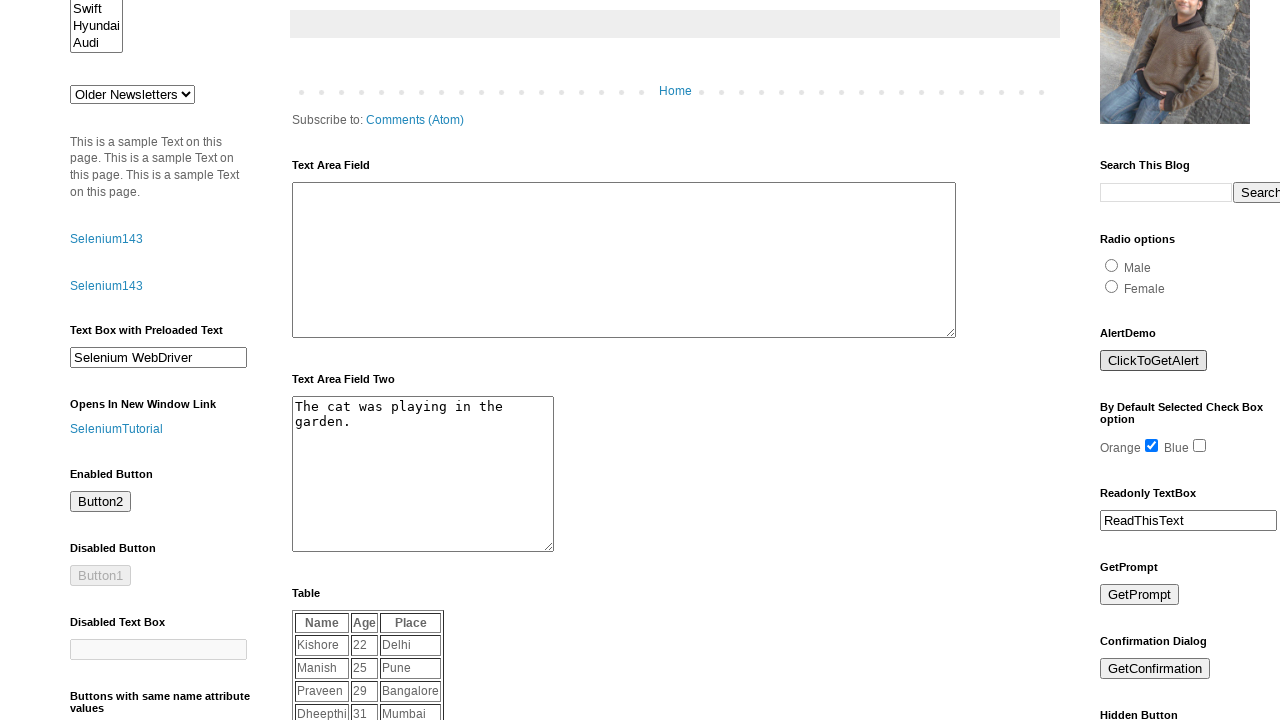

Clicked confirm button to trigger confirmation dialog at (1155, 669) on #confirm
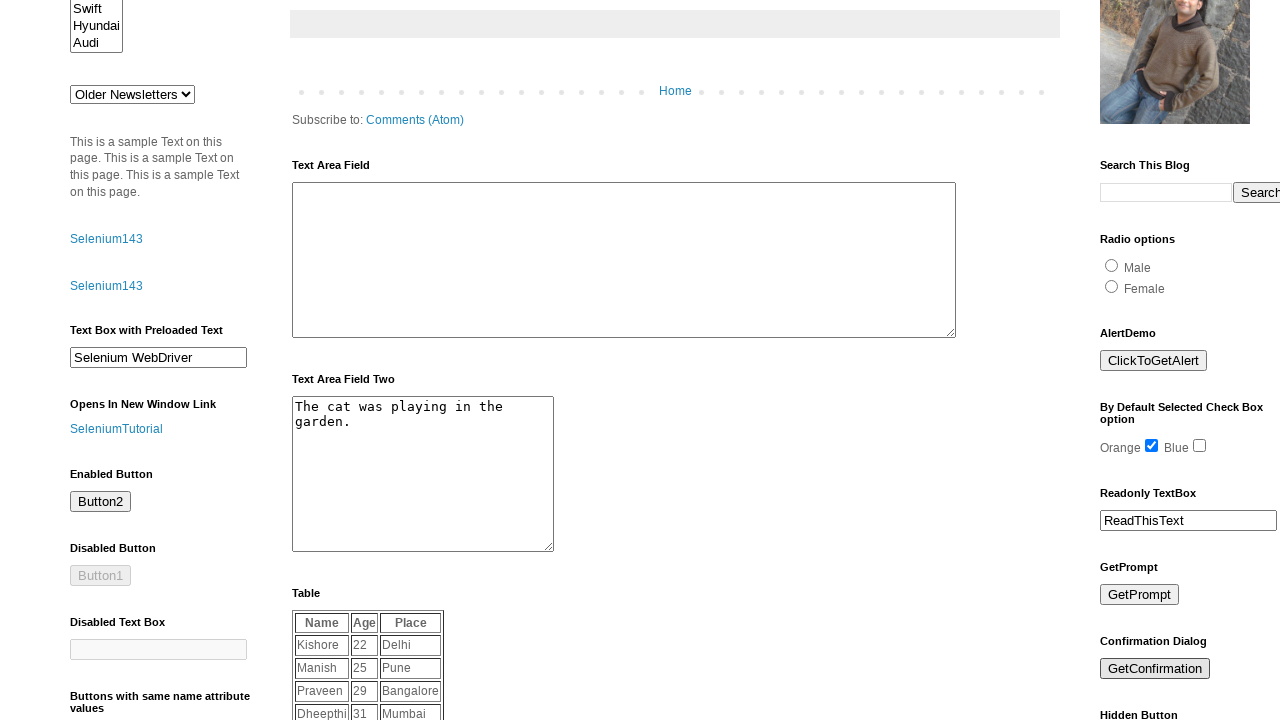

Accepted confirmation dialog
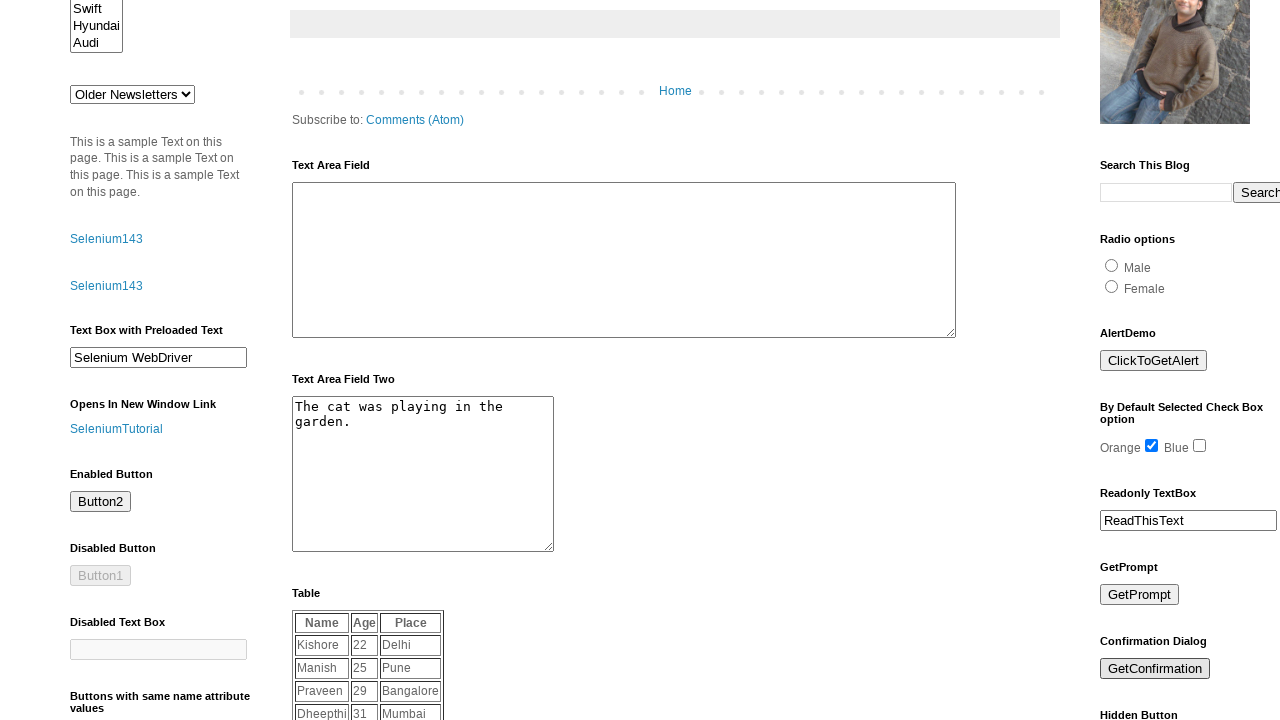

Clicked confirm button again to trigger confirmation dialog at (1155, 669) on #confirm
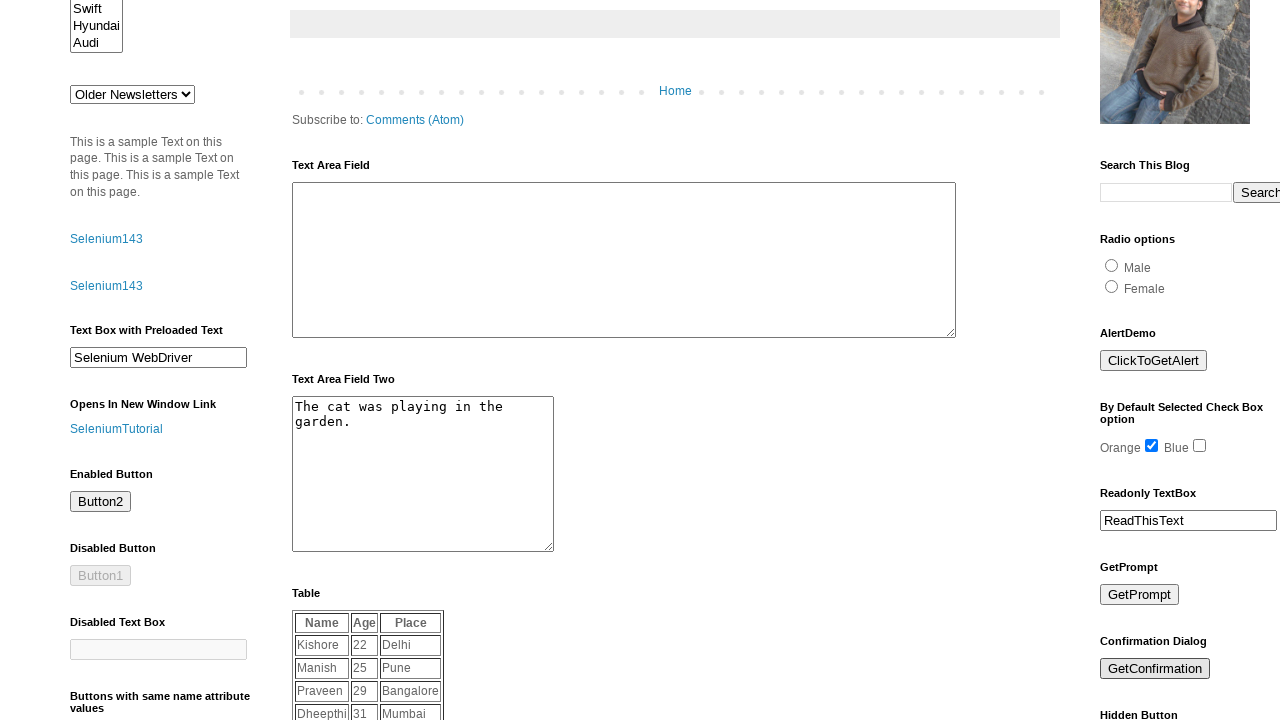

Dismissed confirmation dialog
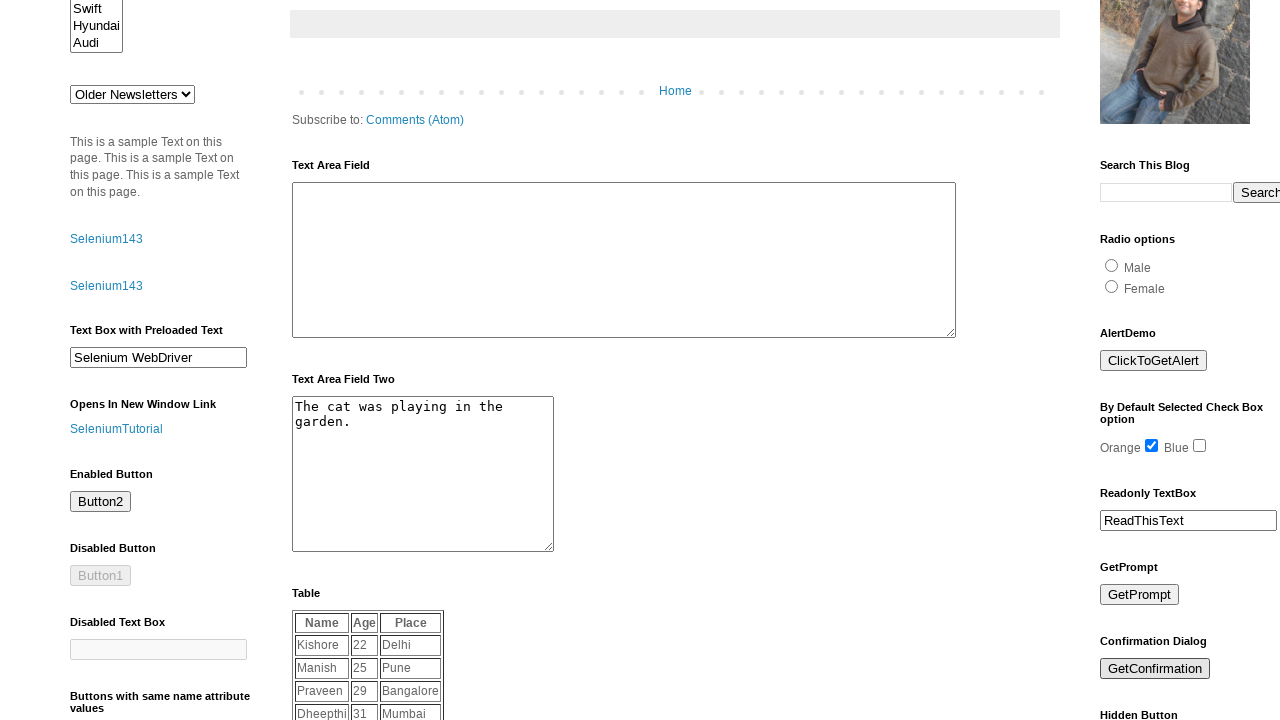

Clicked prompt button to trigger prompt dialog at (1140, 595) on #prompt
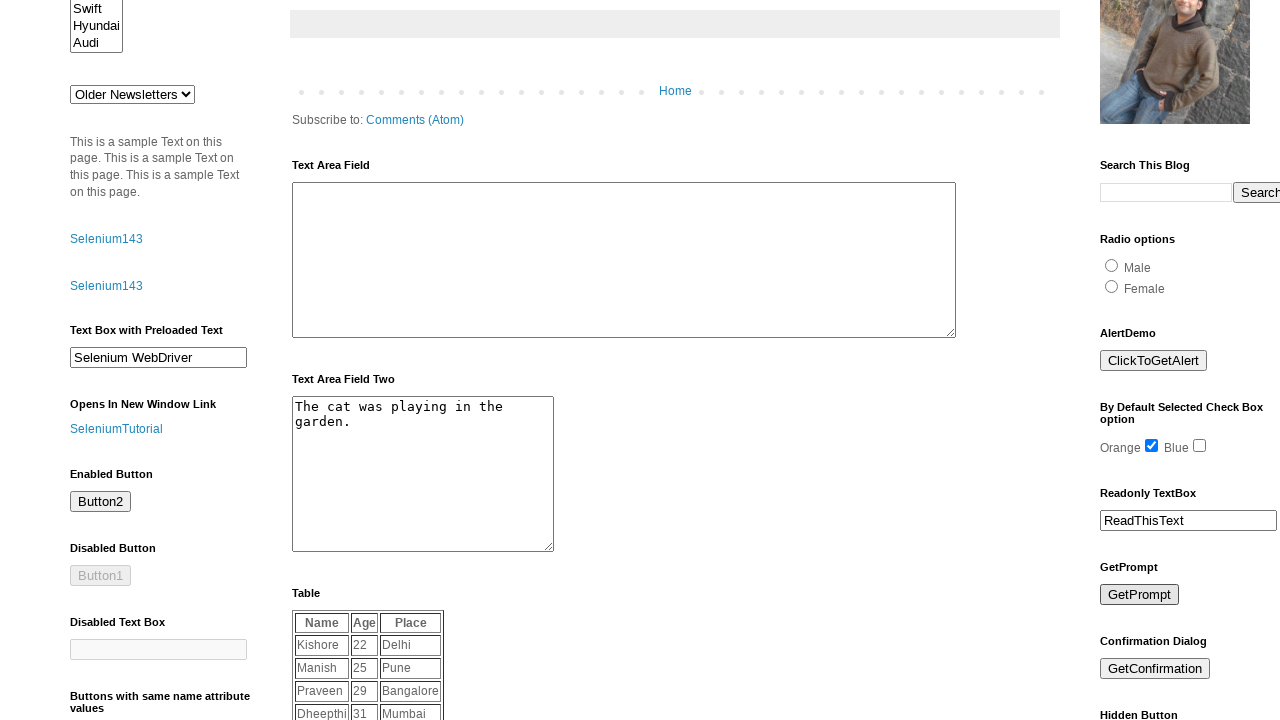

Accepted prompt dialog and entered text 'Ajaykumaragasani'
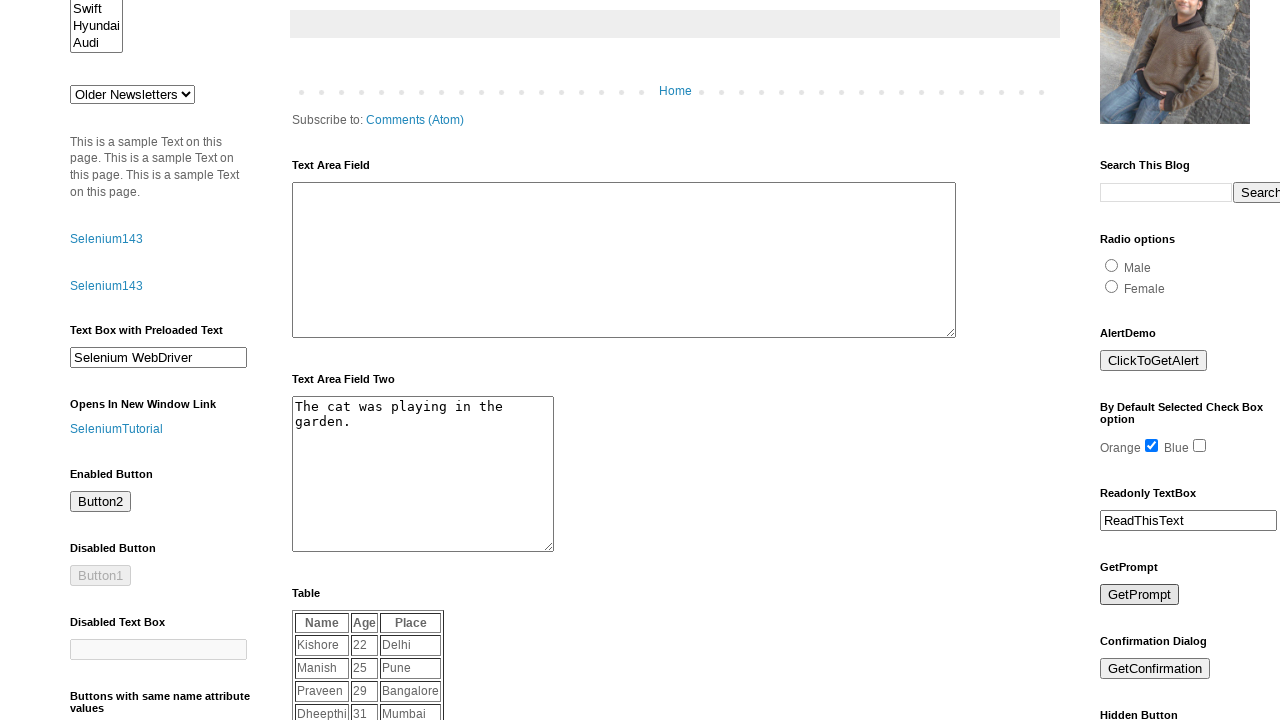

Clicked prompt button again to trigger prompt dialog at (1140, 595) on #prompt
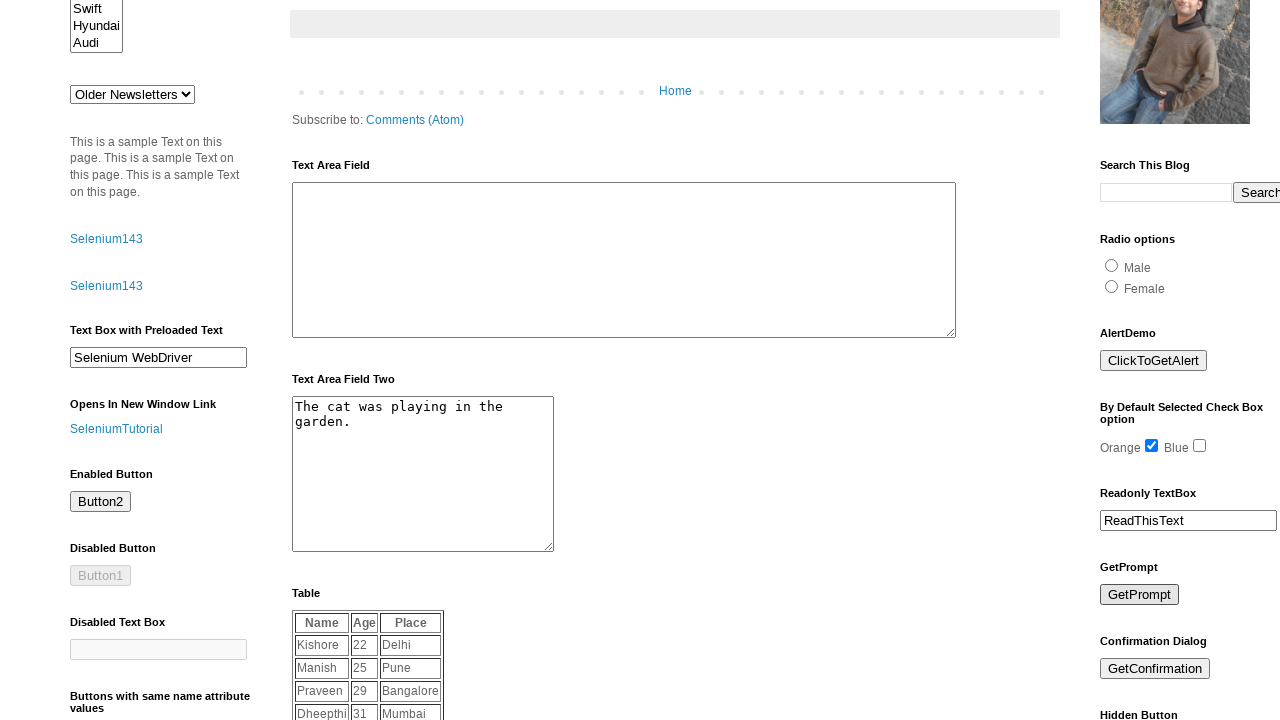

Dismissed prompt dialog
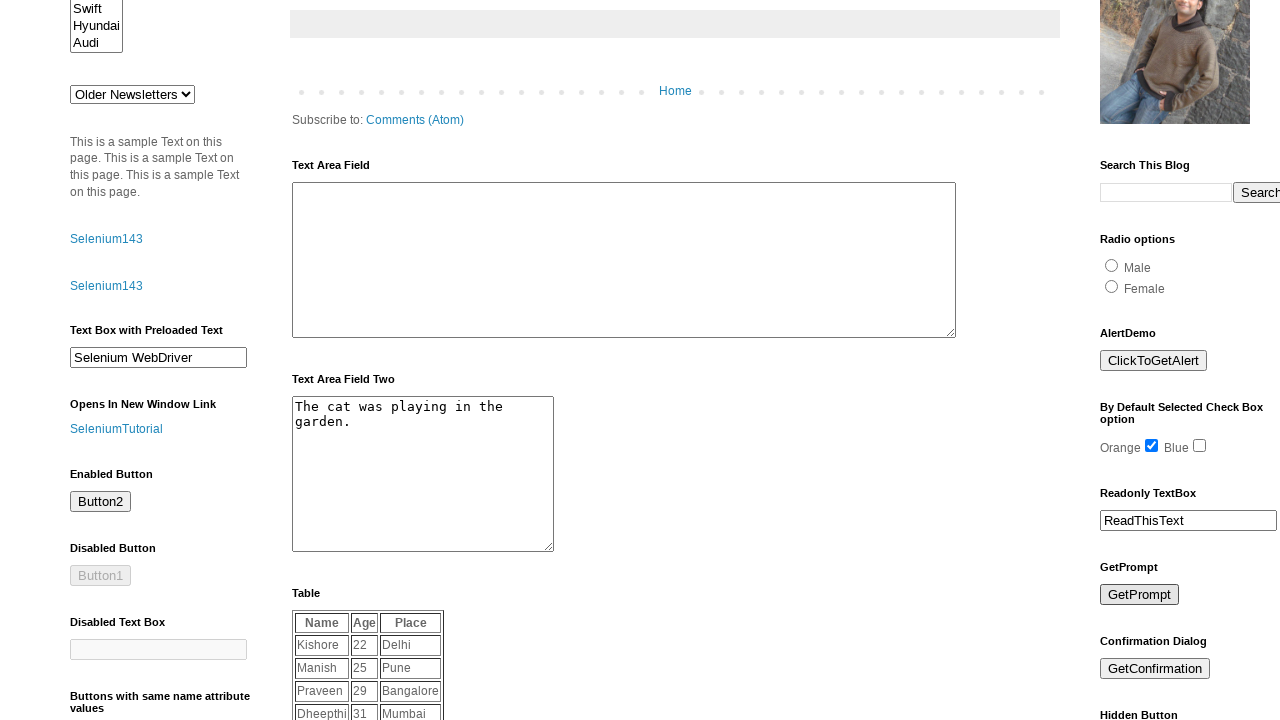

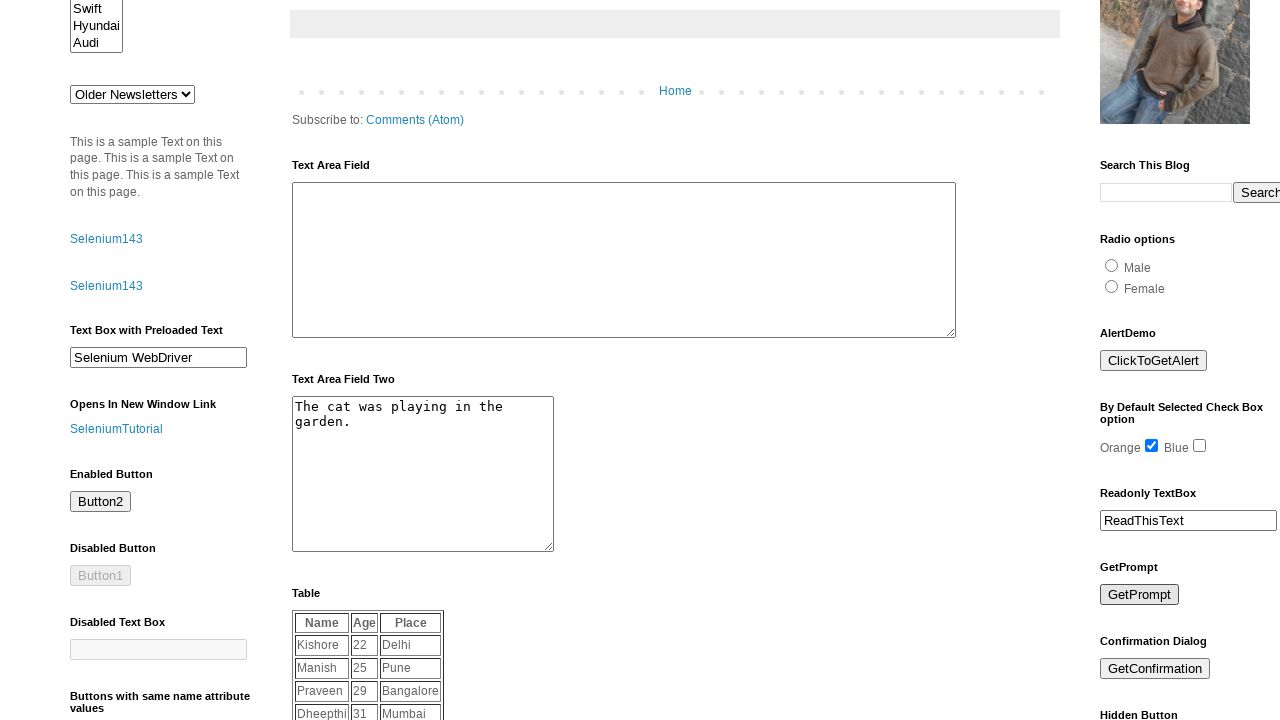